Tests the Downloads page by navigating to it and verifying the page header is displayed correctly

Starting URL: https://www.selenium.dev/

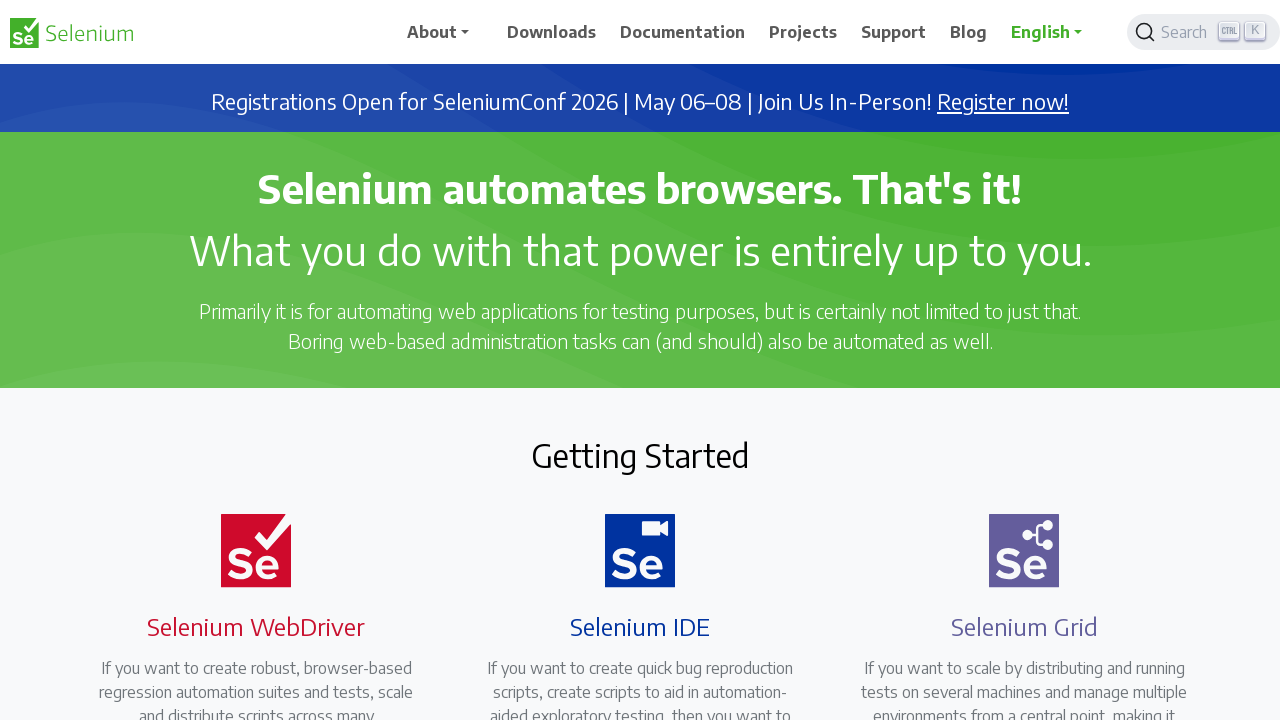

Clicked on Downloads link to navigate to Downloads page at (552, 32) on text=Downloads
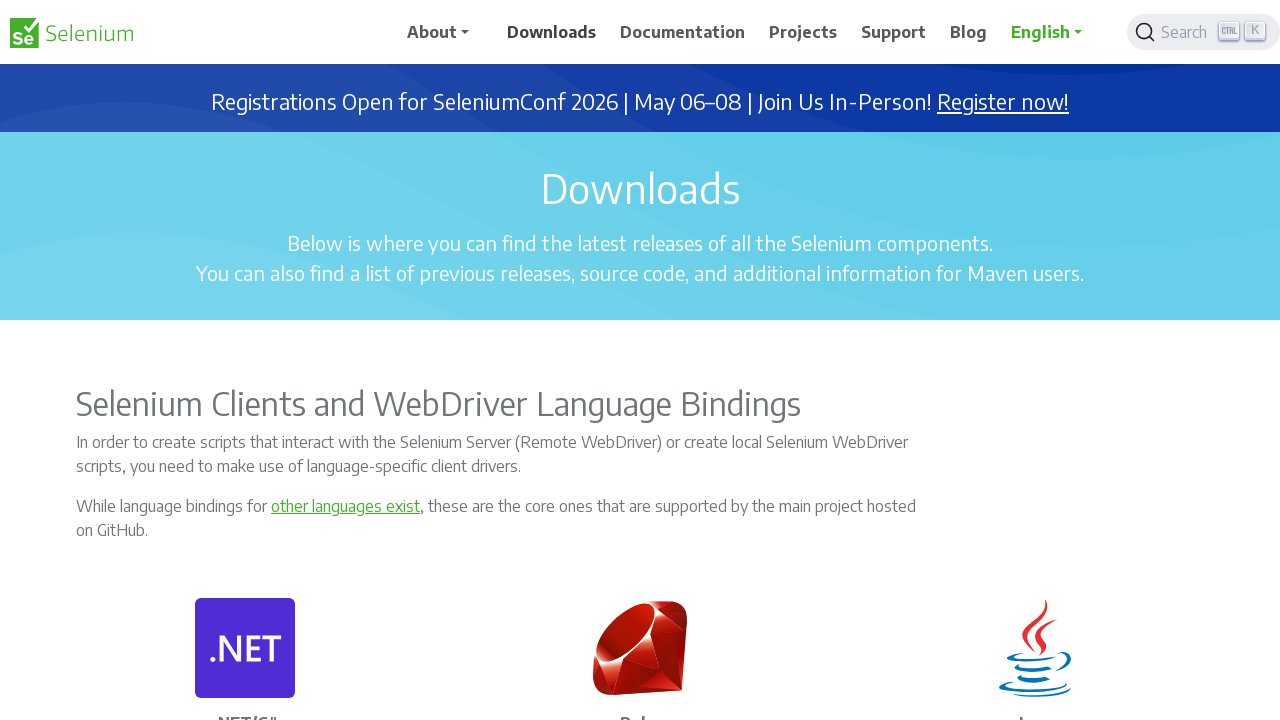

Verified Downloads page header is displayed
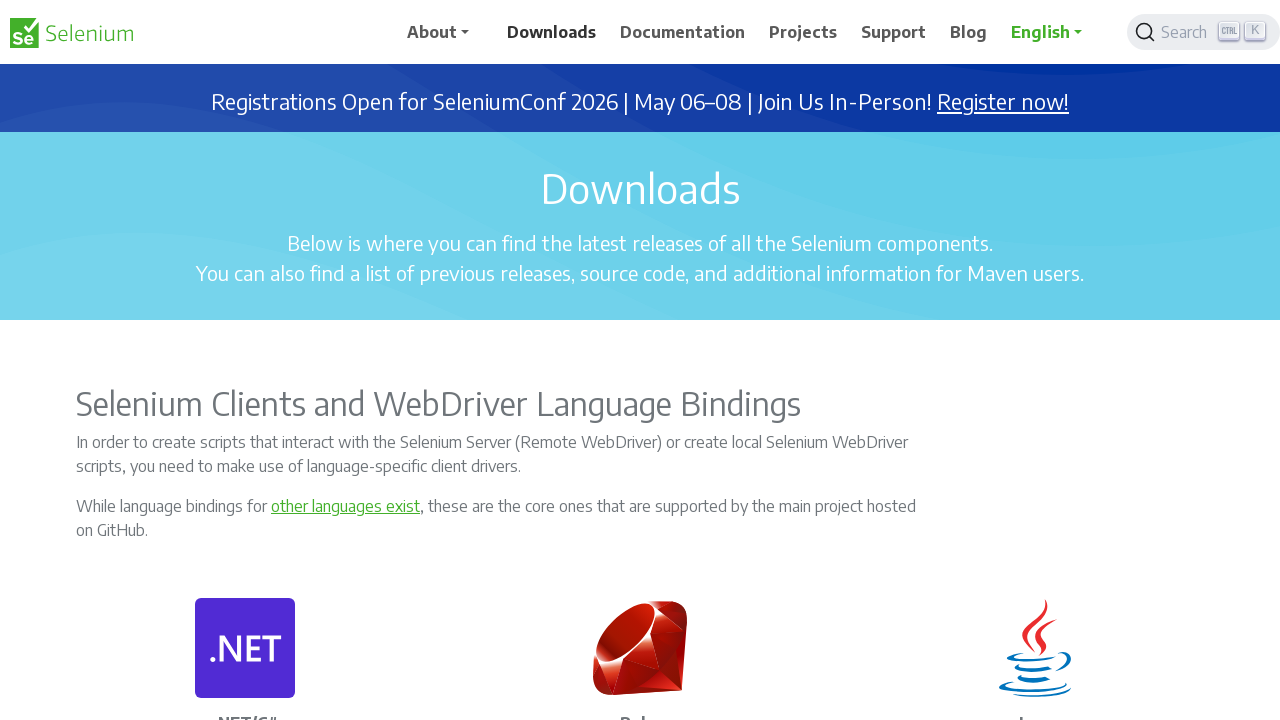

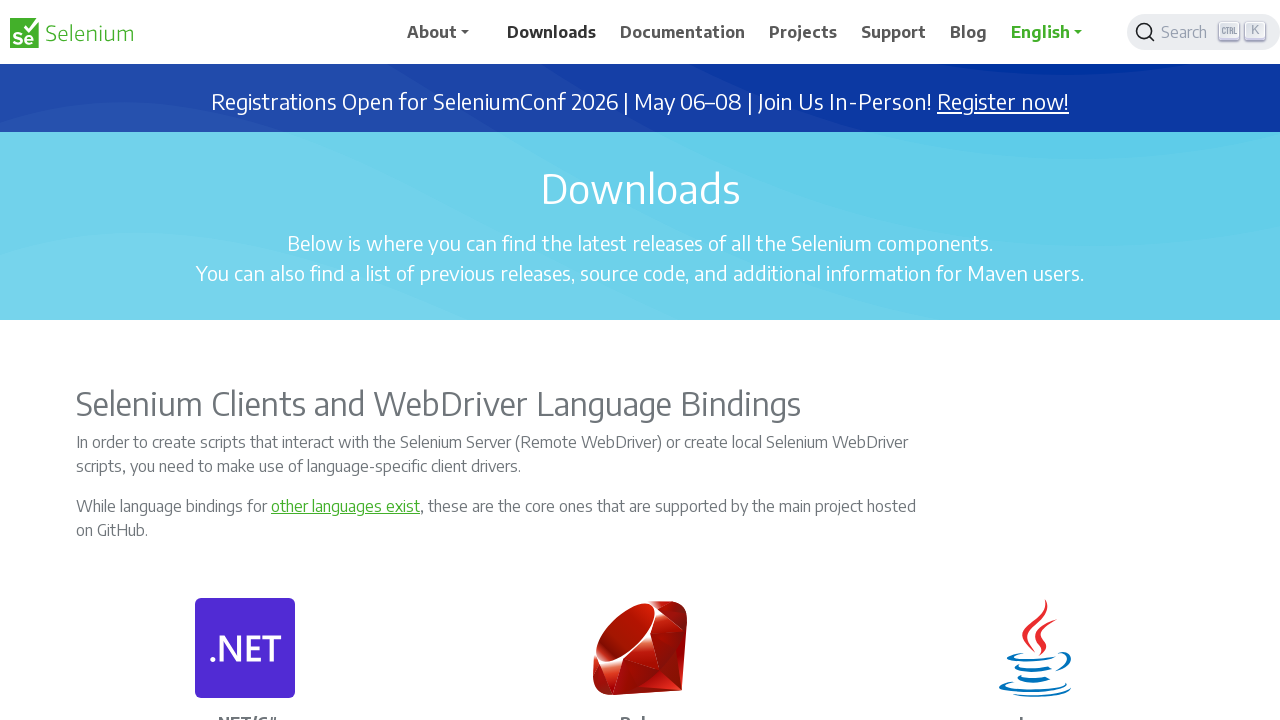